Tests a favorite films form by entering film and serial names, navigating through steps, and verifying the saved values are displayed correctly

Starting URL: https://lm.skillbox.cc/qa_tester/module07/practice3/

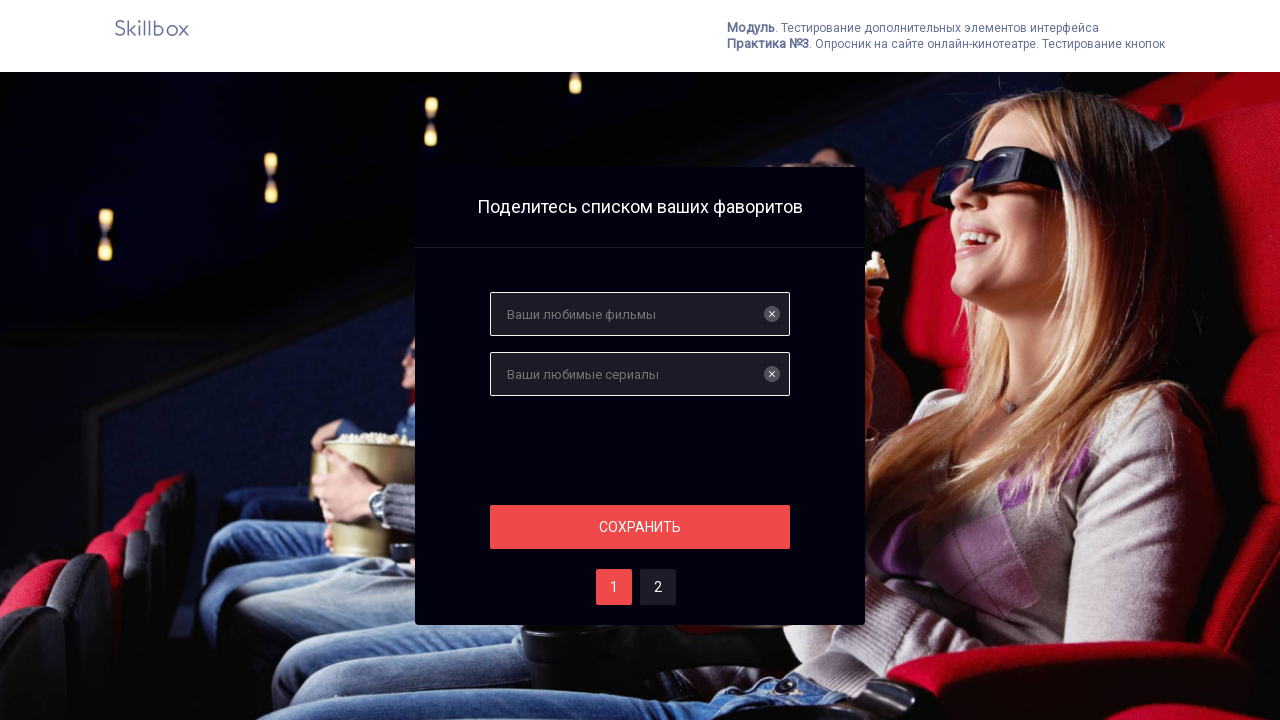

Filled favorite film field with 'Человек дождя' on input[name='films']
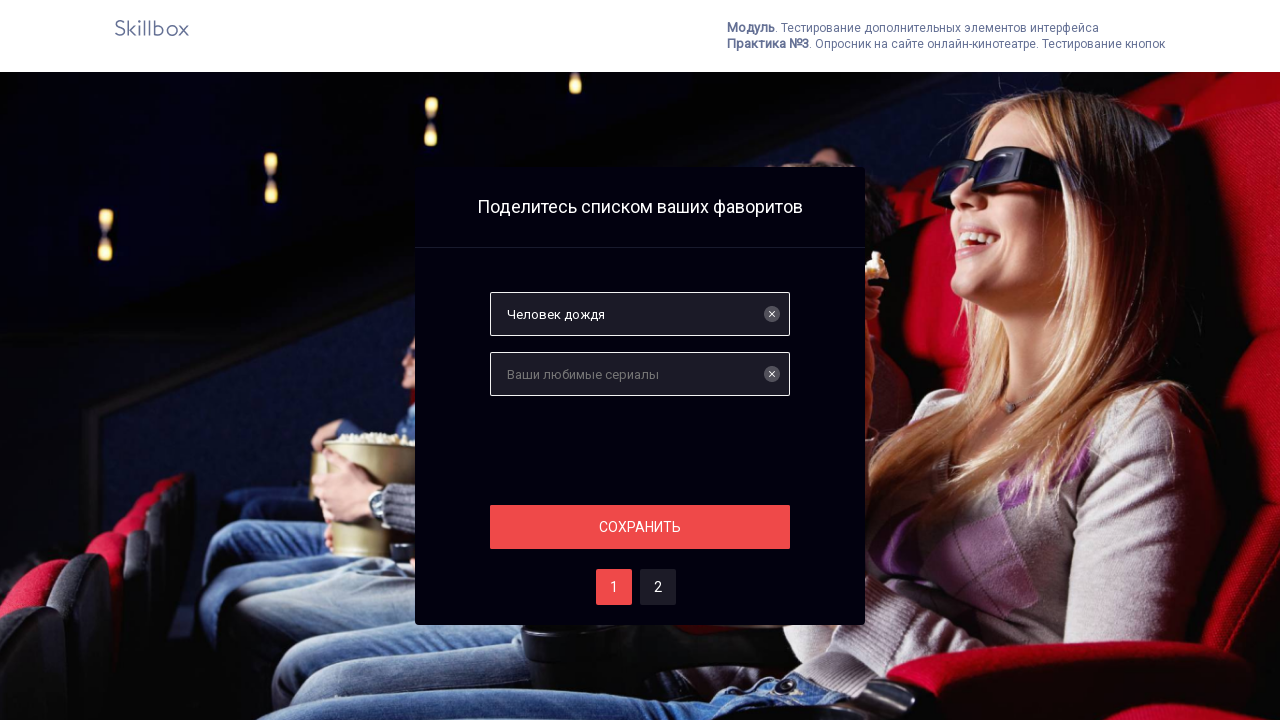

Filled favorite serial field with 'Доктор Хаус' on input[name='serials']
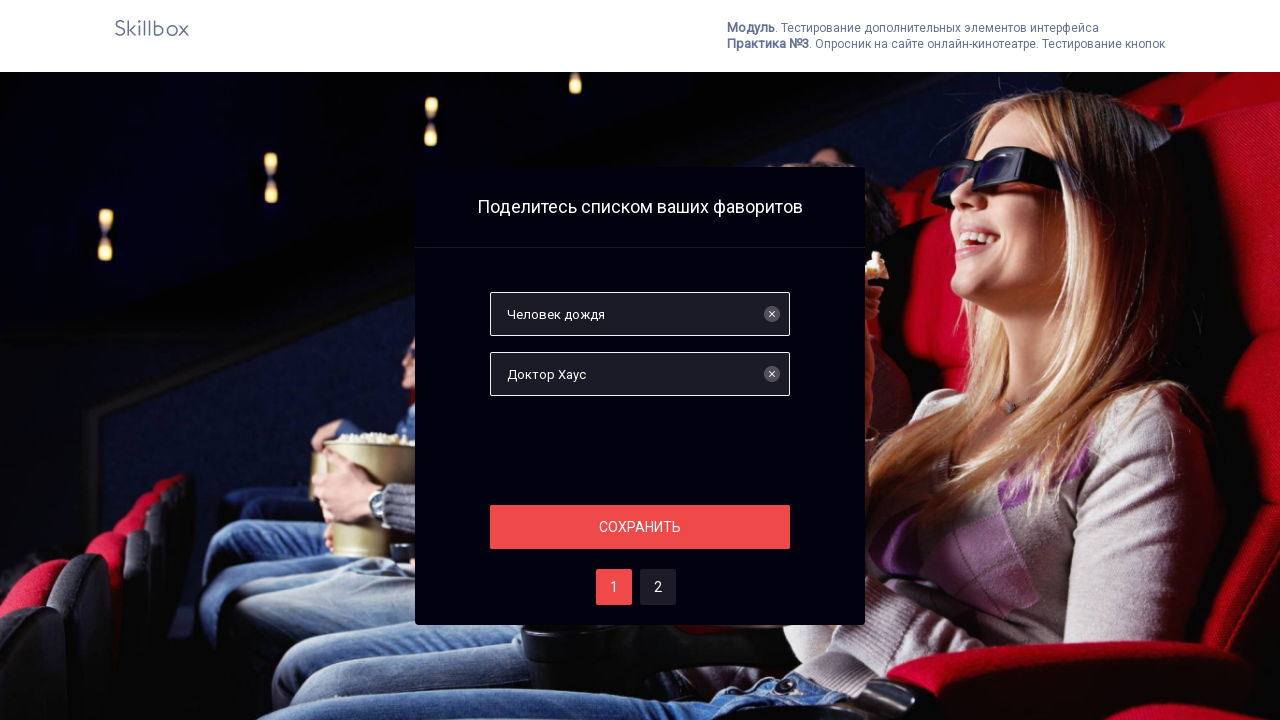

Clicked save button on step one at (640, 527) on #save
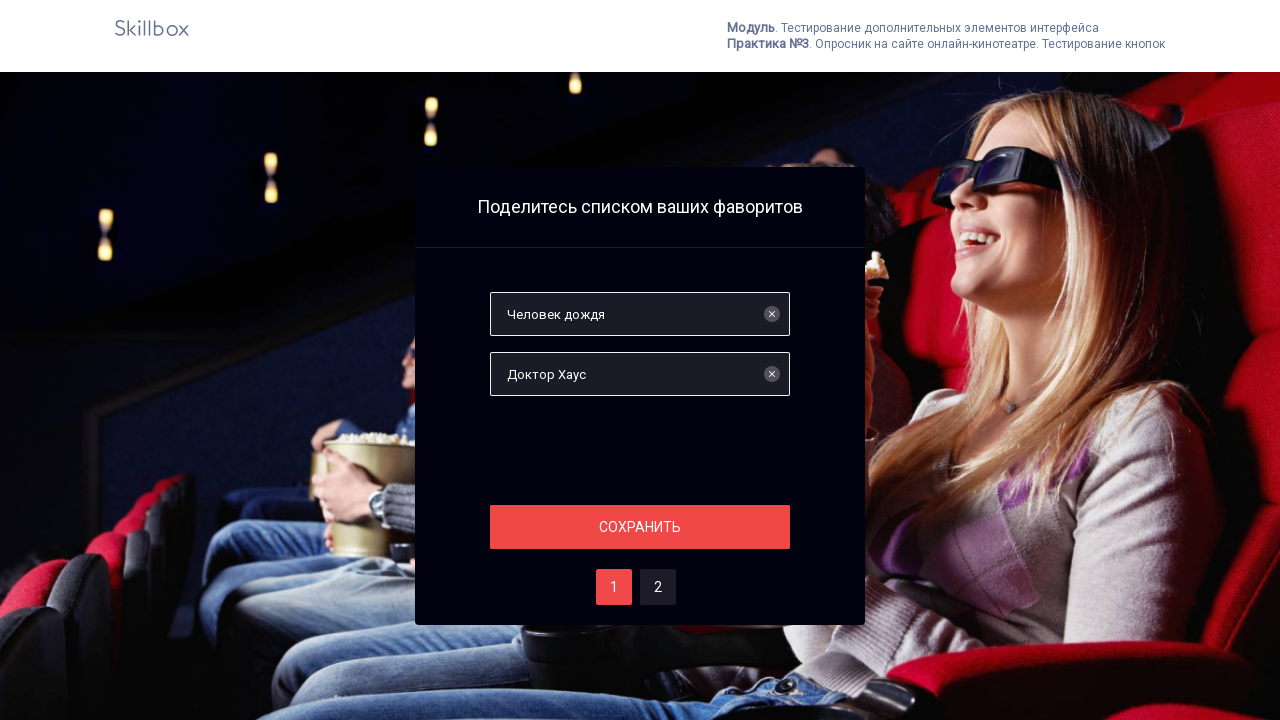

Navigated to step two of the form at (658, 587) on #two
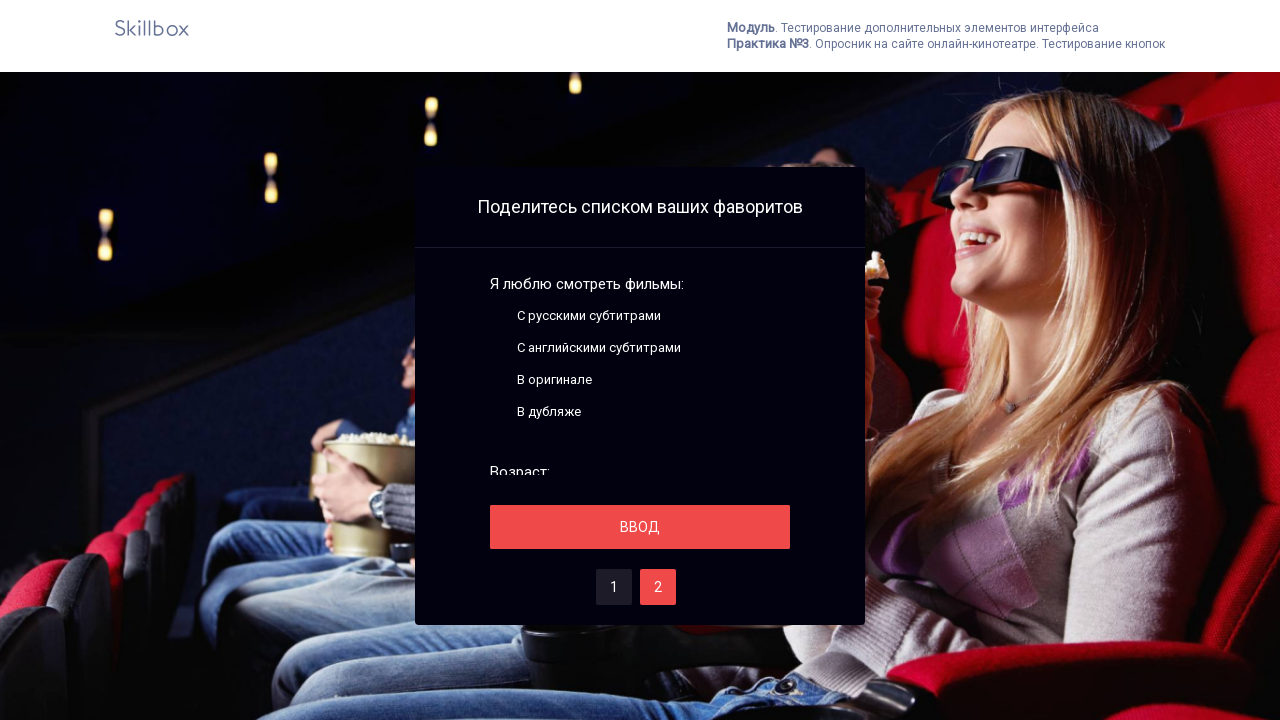

Clicked save button on step two at (640, 527) on #save
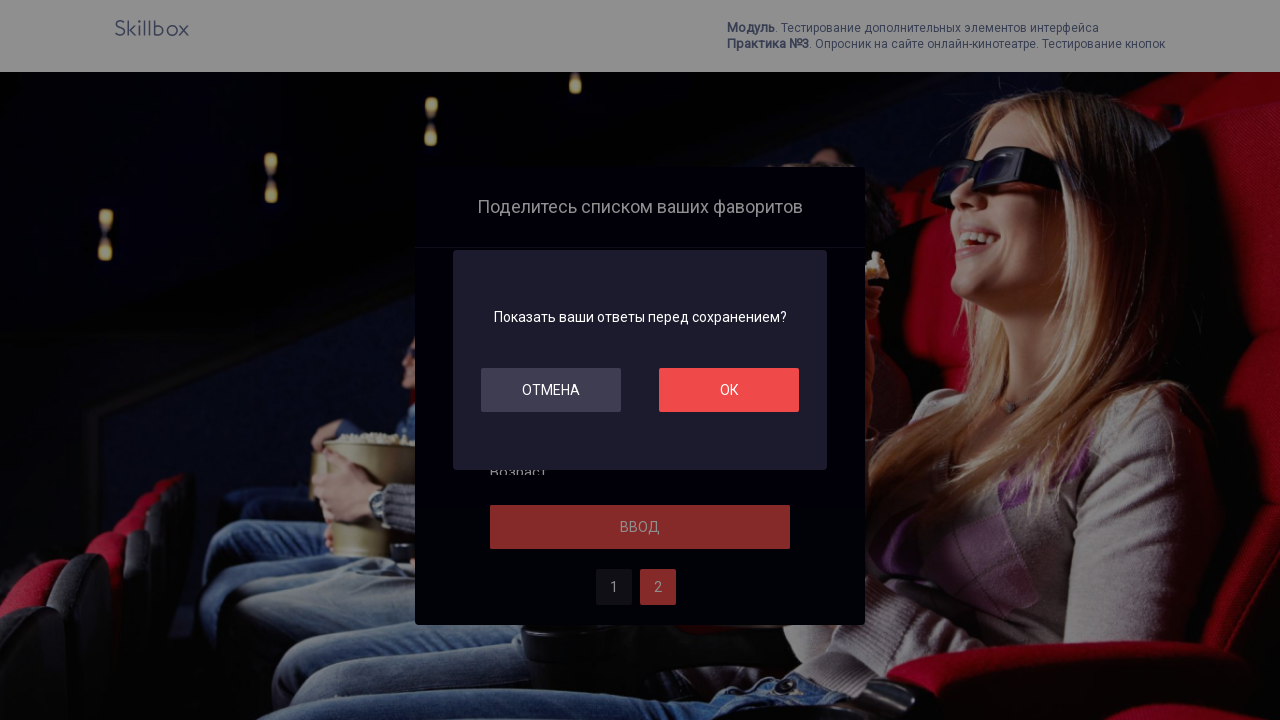

Clicked OK button to confirm the form submission at (729, 390) on #ok
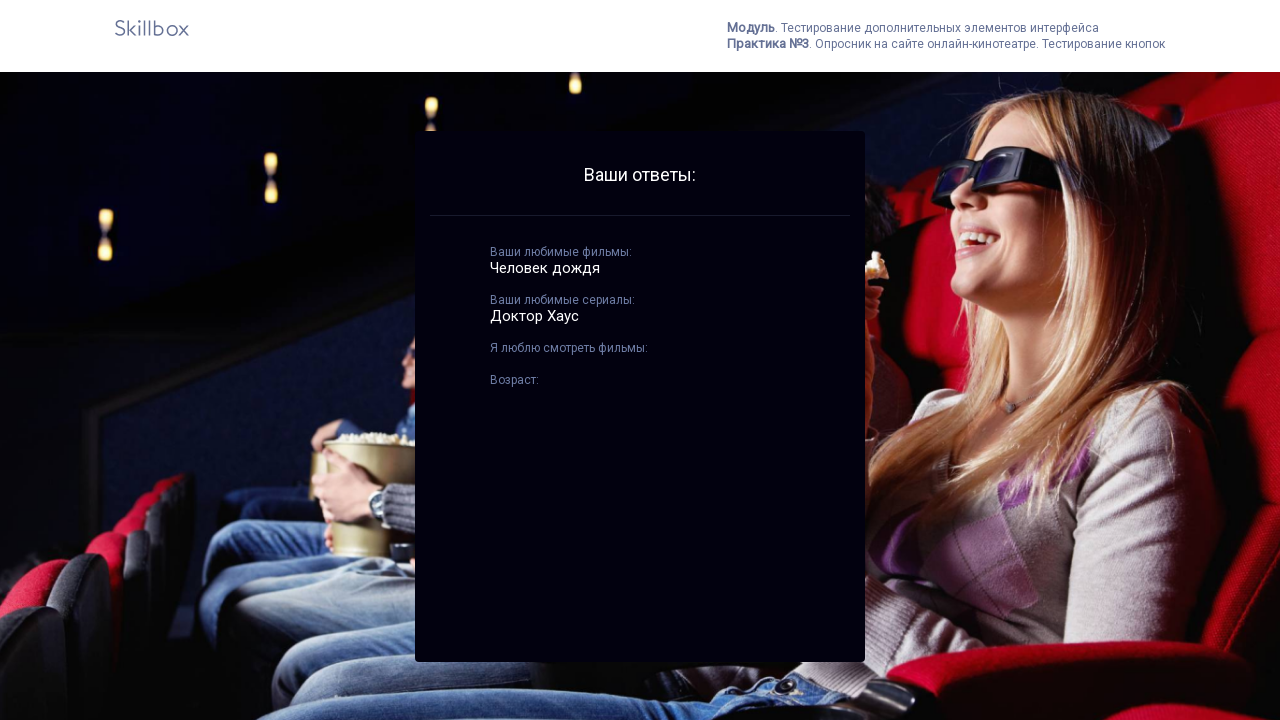

Verified best films section is displayed
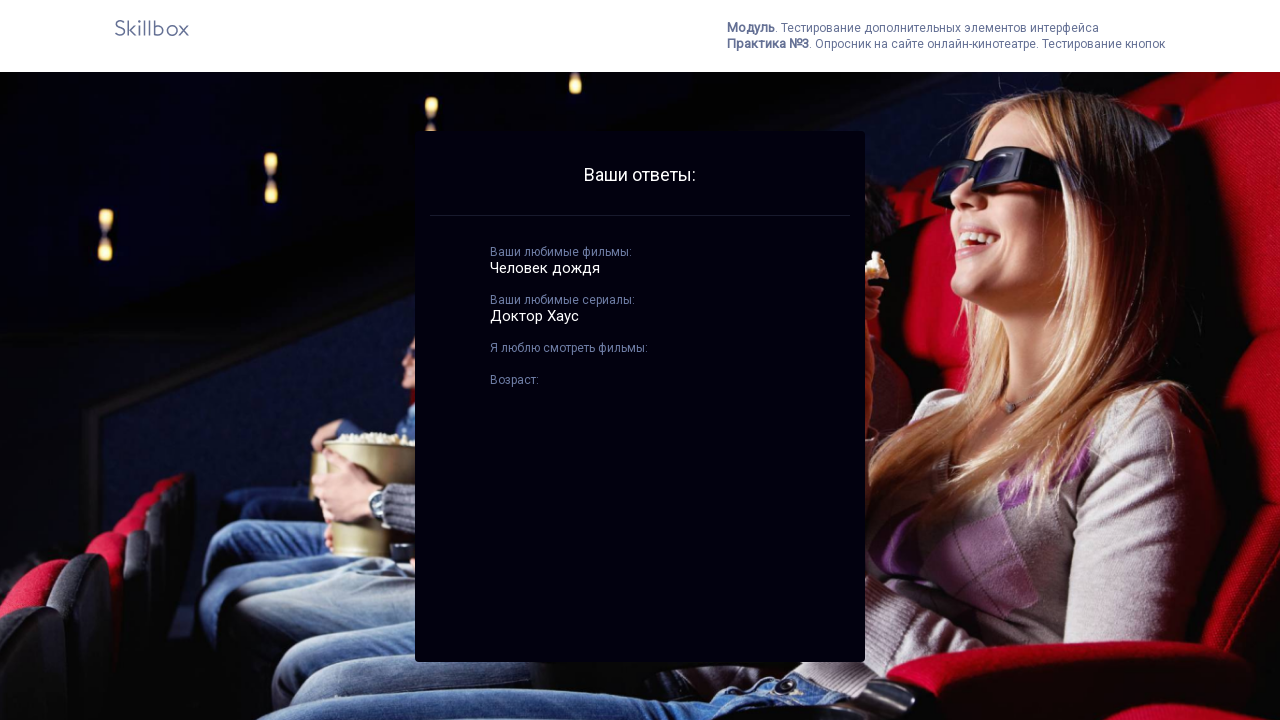

Verified best serials section is displayed
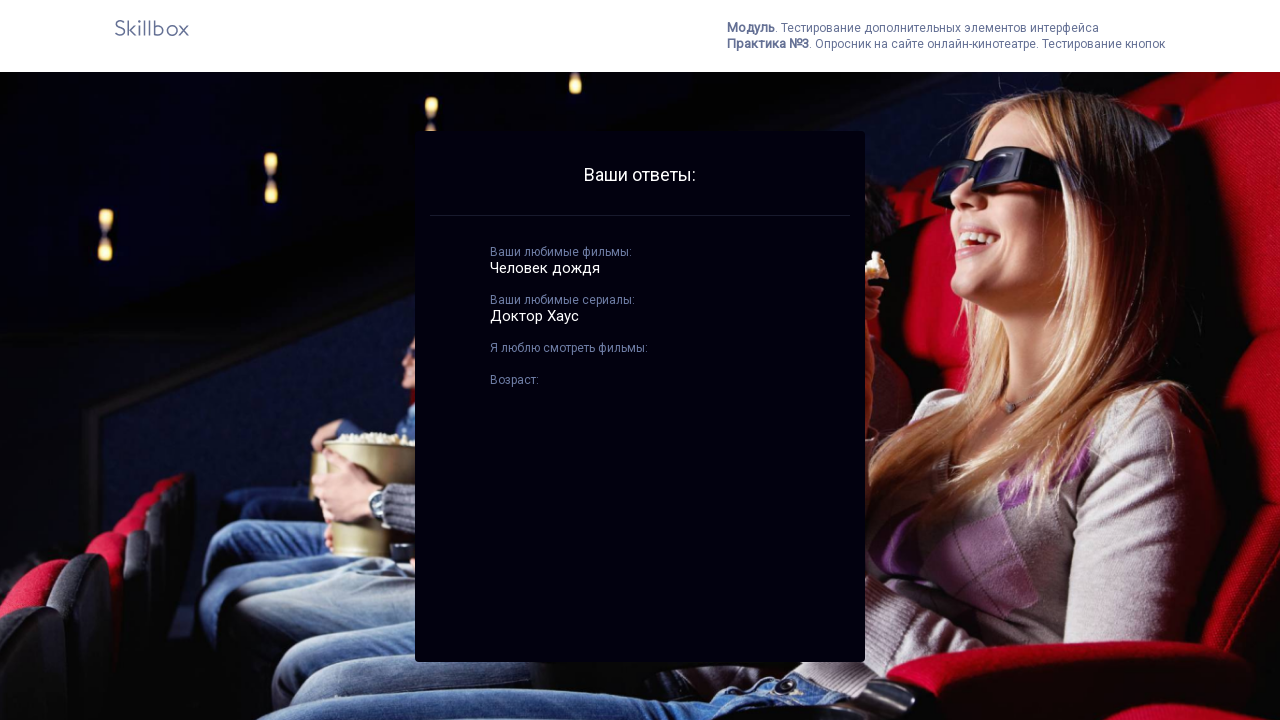

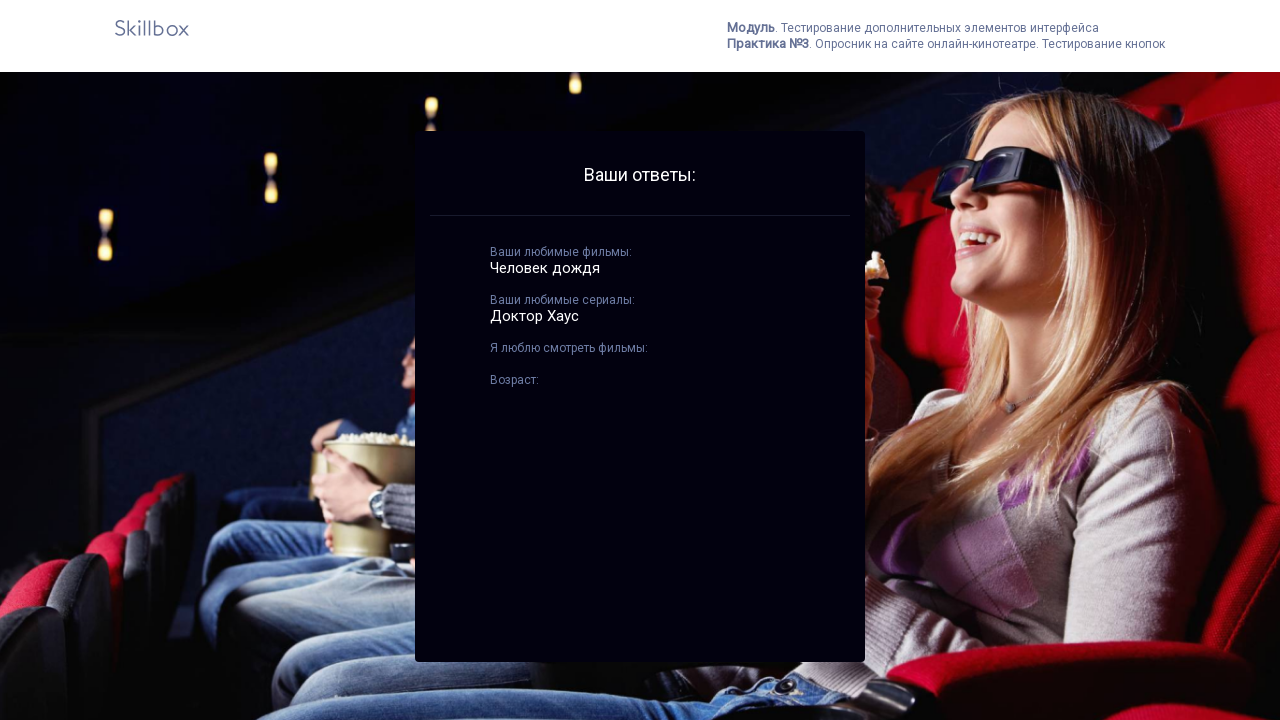